Tests the search functionality on a cosmetics website by clicking the search button, entering a search term, and submitting the search

Starting URL: https://relouis.by/

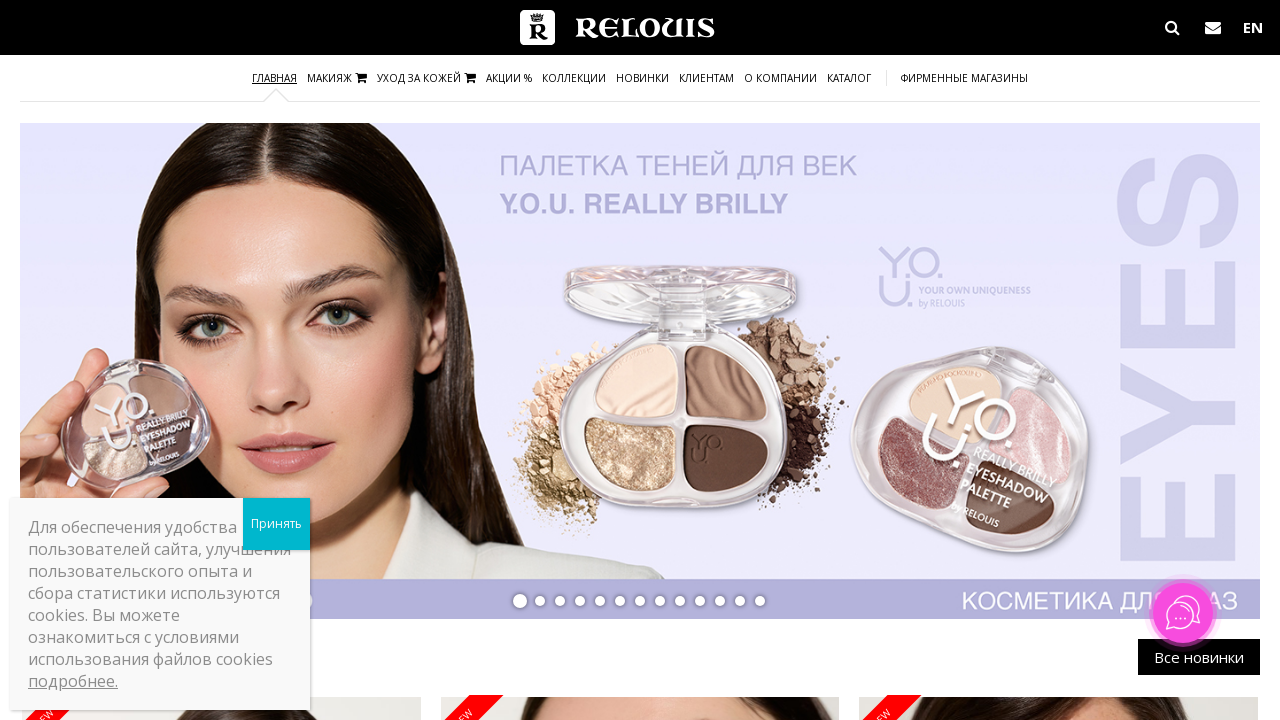

Clicked search button to reveal search field at (1172, 27) on xpath=//*[@id="search-form"]/label/i
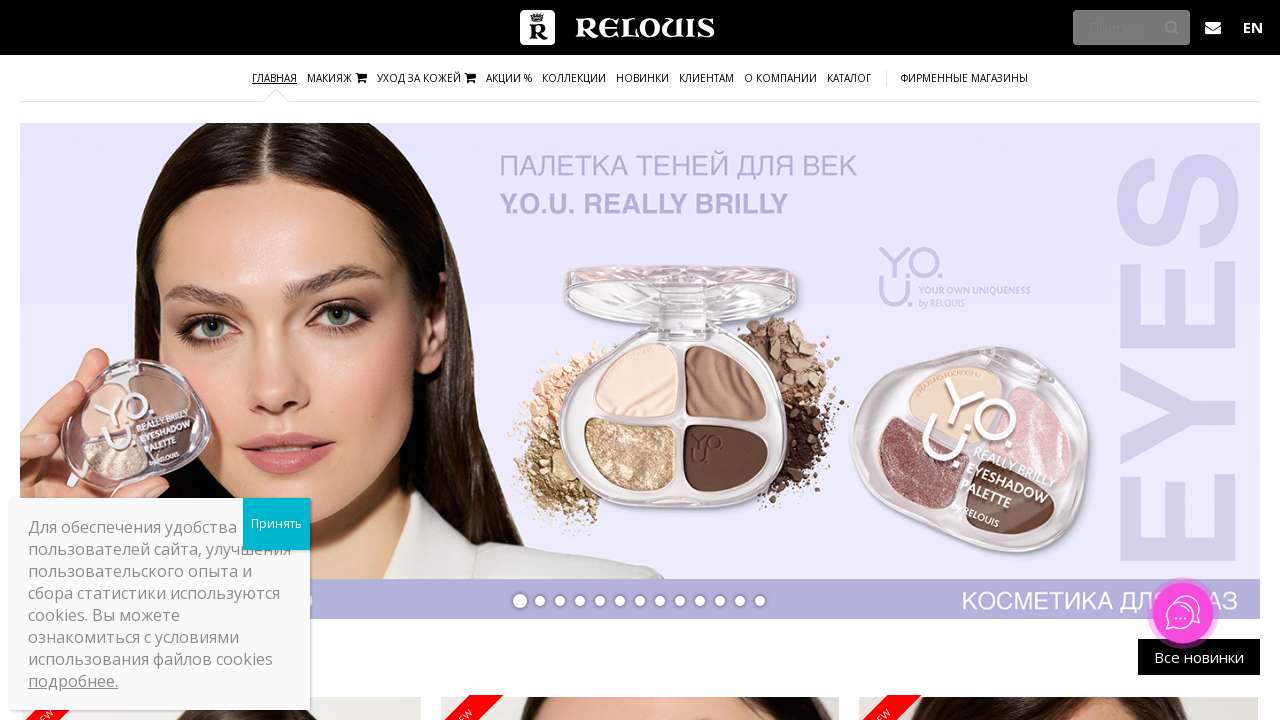

Entered search term 'помада' in search field on //*[@id="search"]
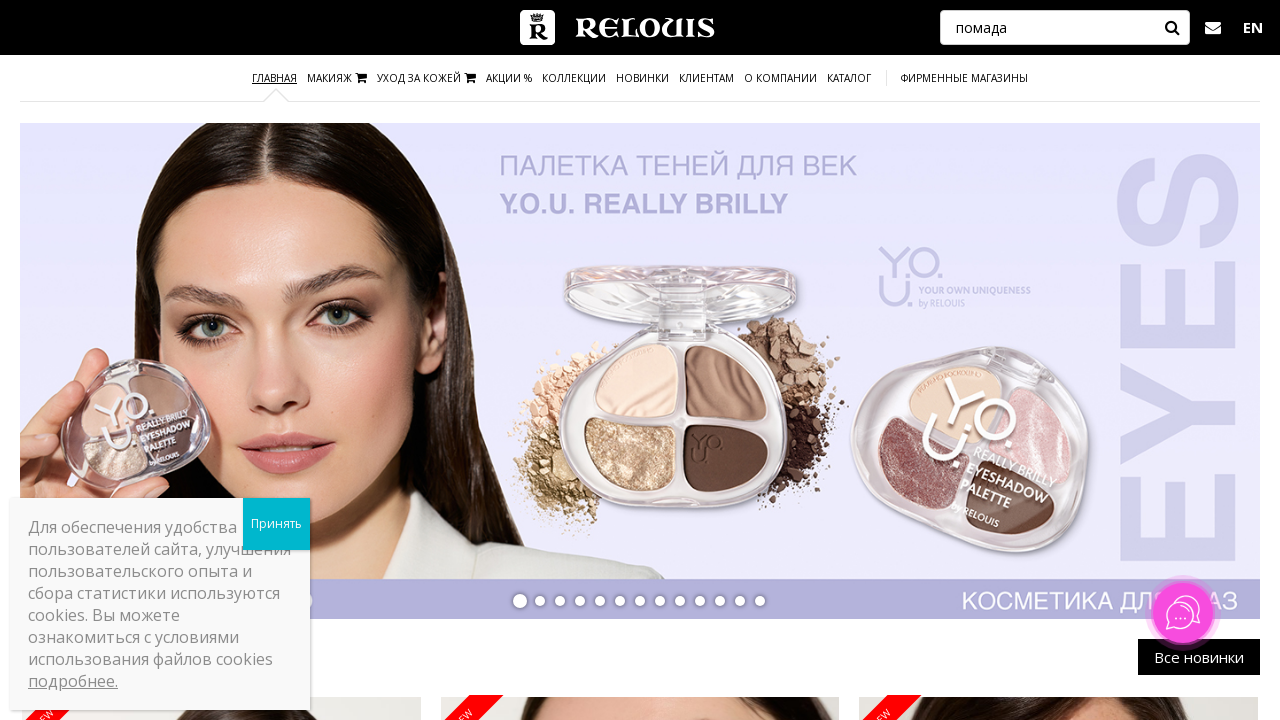

Submitted search by pressing Enter on //*[@id="search"]
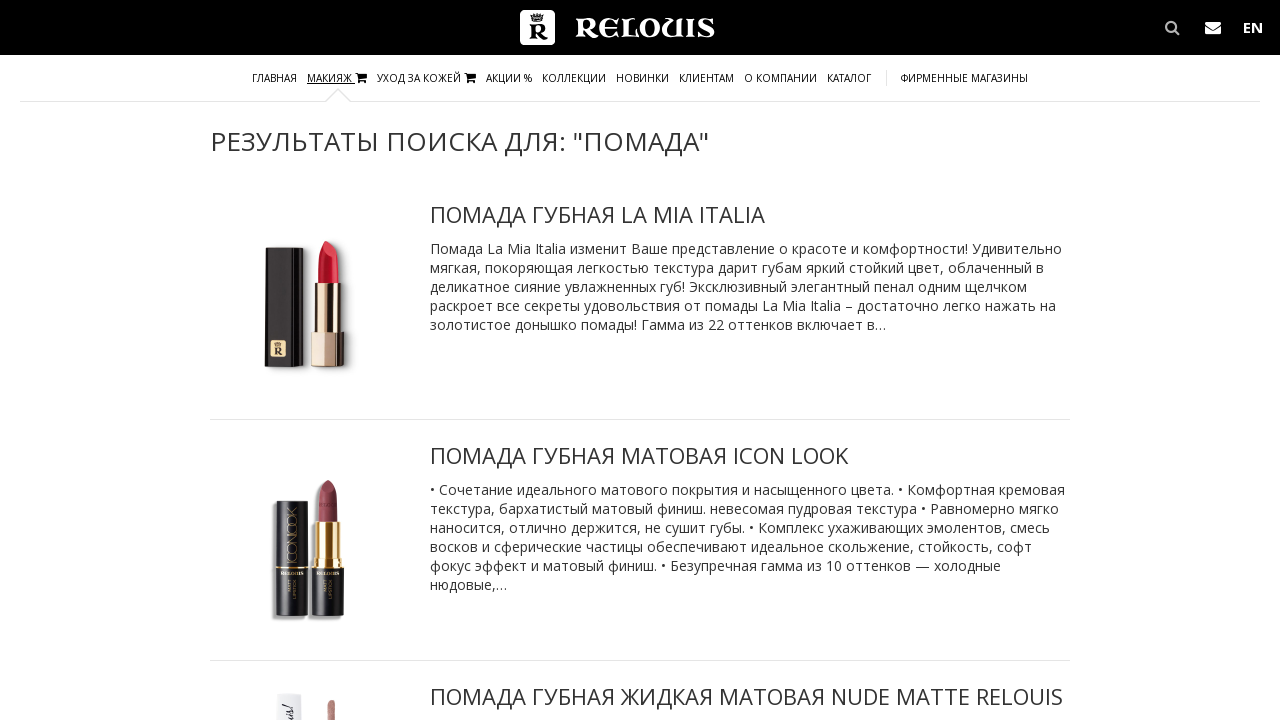

Search results loaded and network idle
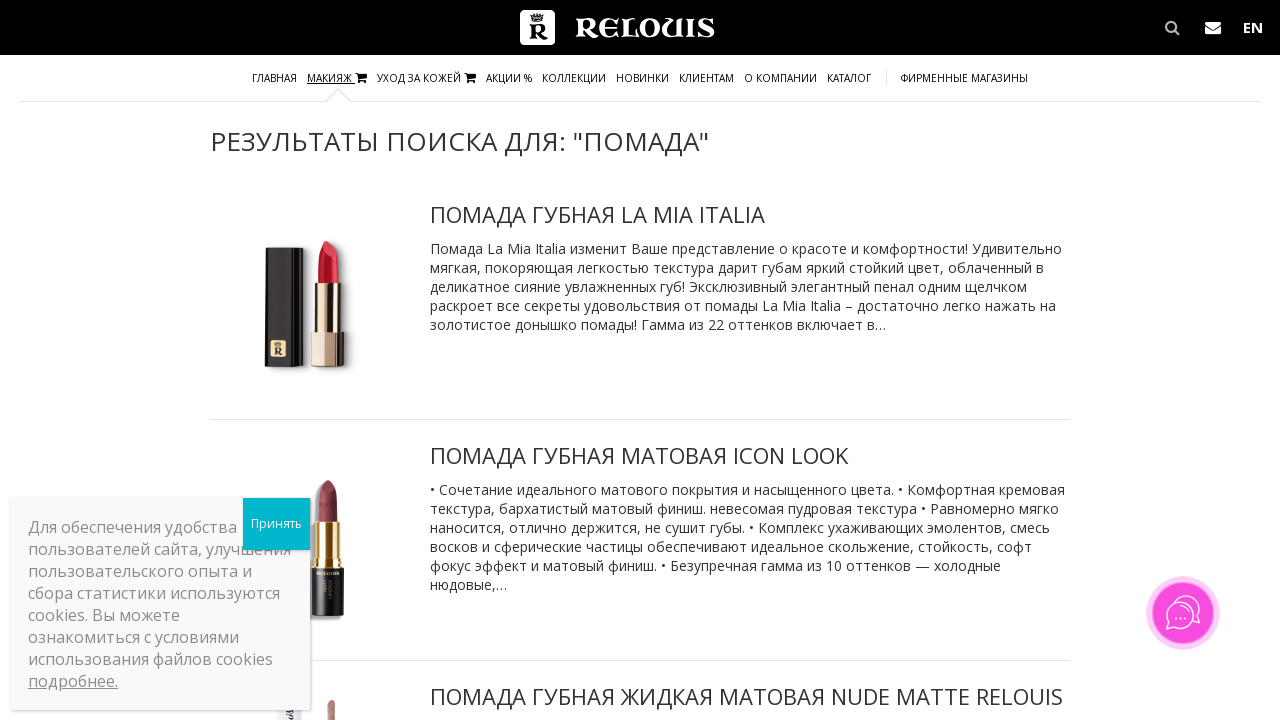

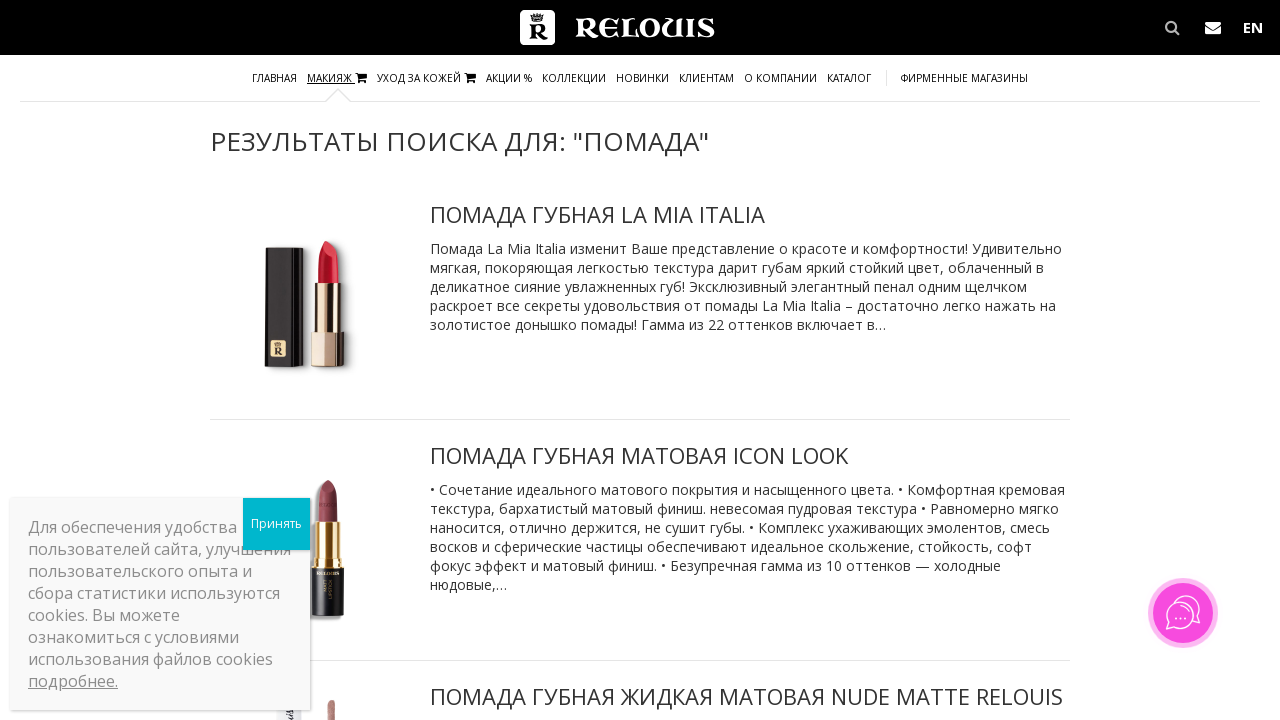